Tests Python.org website navigation by searching for documentation and navigating through documentation version links

Starting URL: https://www.python.org/

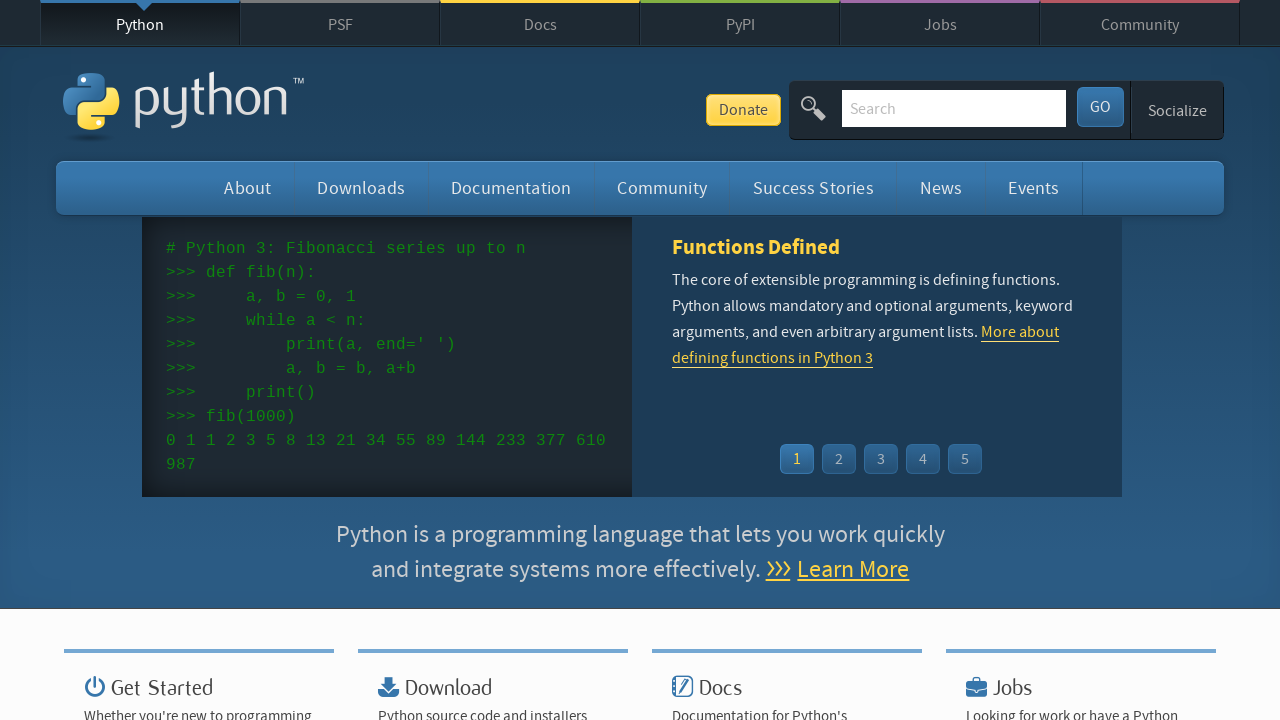

Filled search bar with 'Python Documentation' on input[name='q']
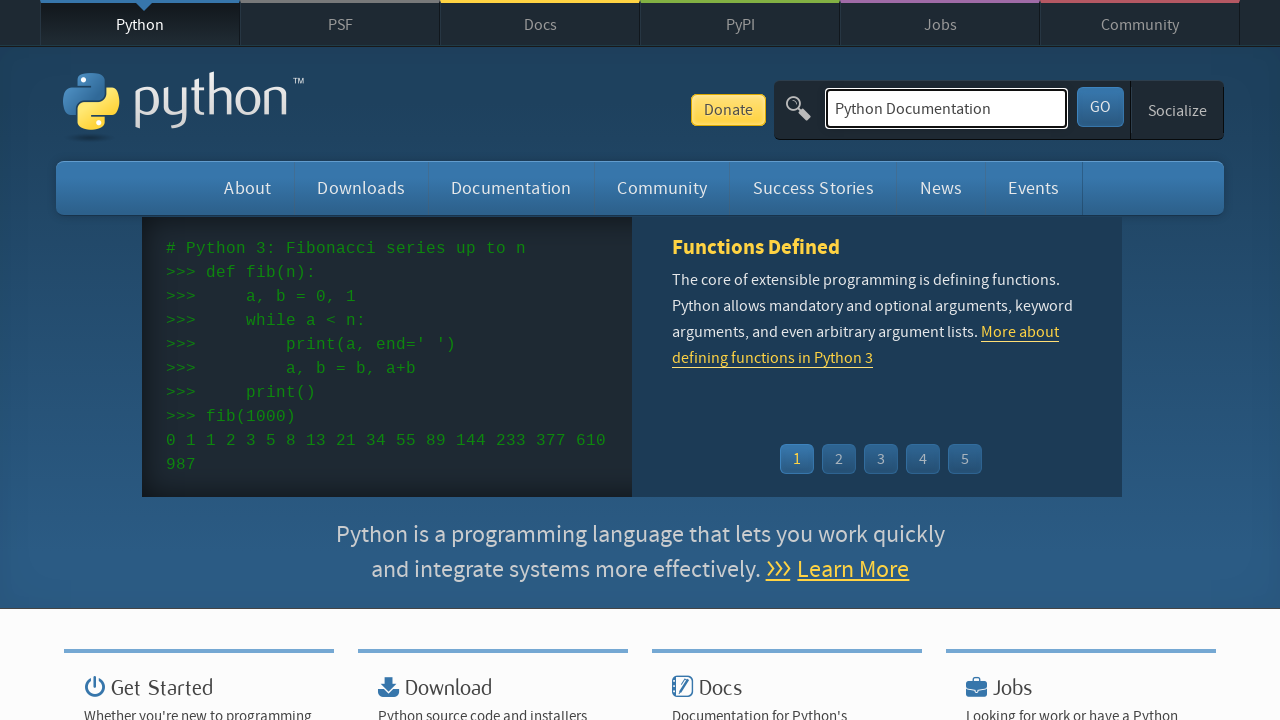

Pressed Enter to submit search query on input[name='q']
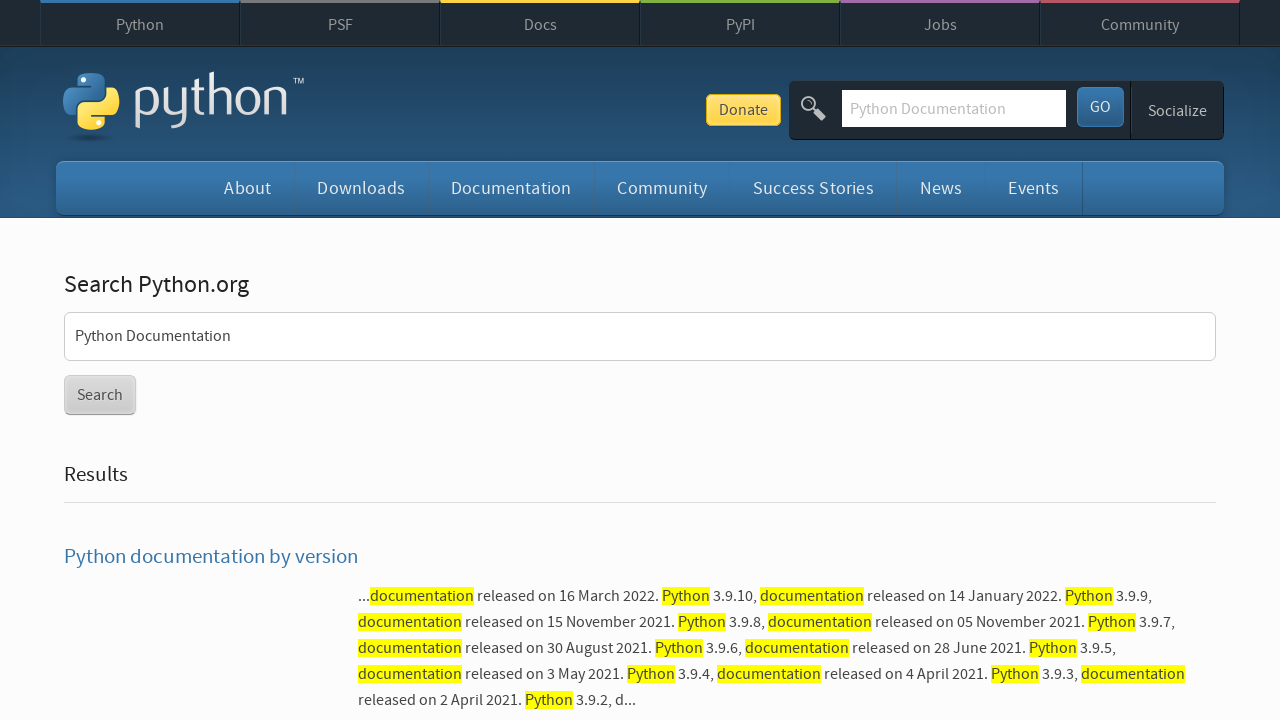

Clicked on 'Documentation by Version' link at (211, 557) on text=Documentation by Version
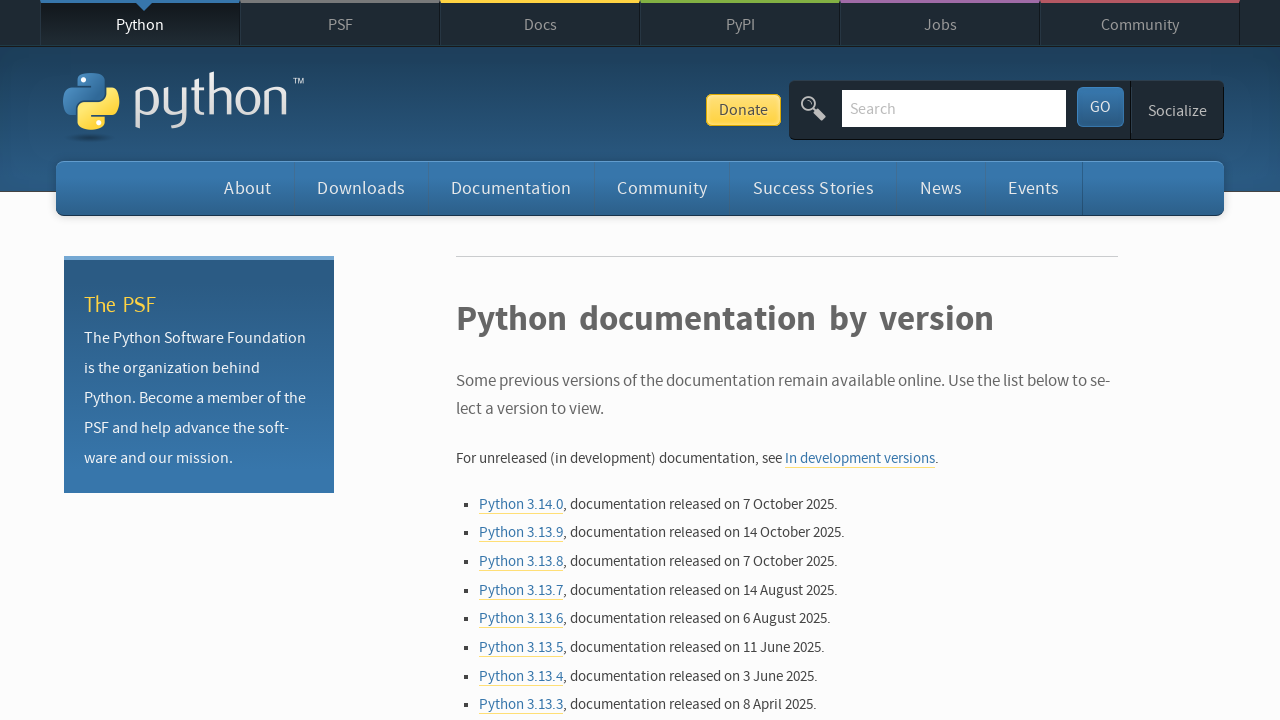

Clicked on version 3.11.9 link at (521, 360) on text=3.11.9
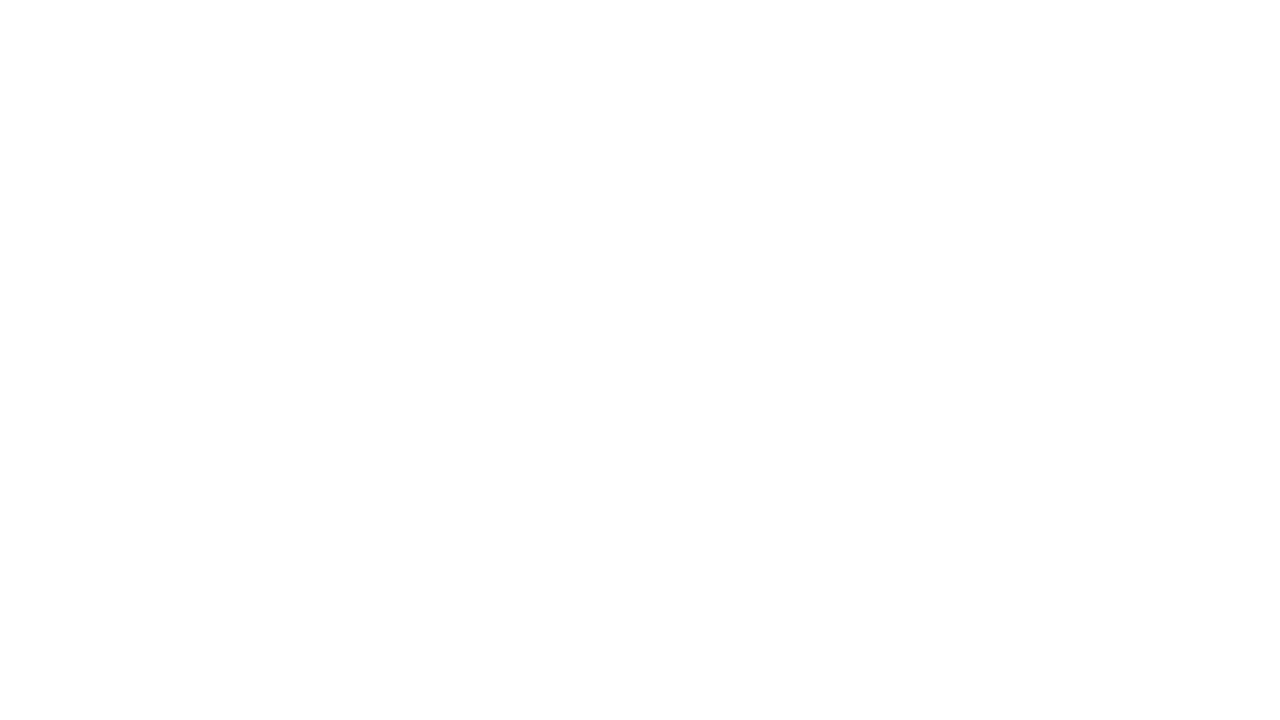

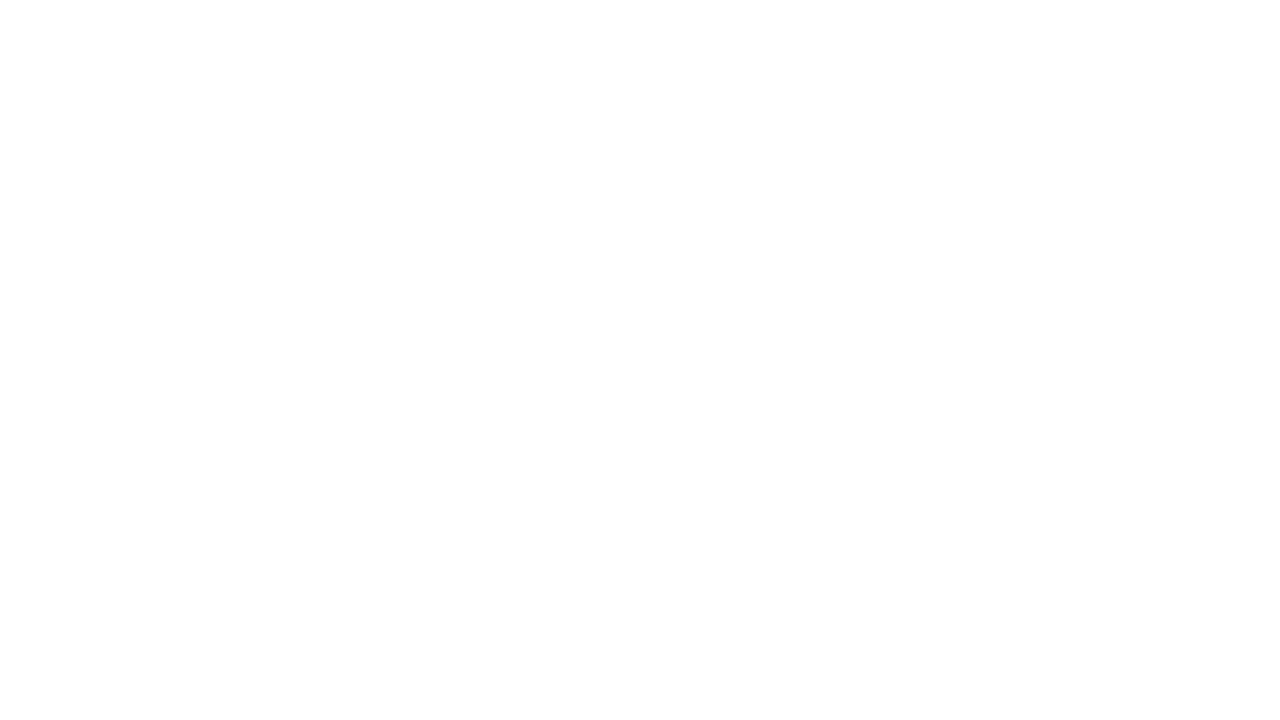